Tests dynamic loading on a page where the target element is initially hidden. Clicks Start button and waits for hidden content to become visible.

Starting URL: http://the-internet.herokuapp.com/dynamic_loading/1

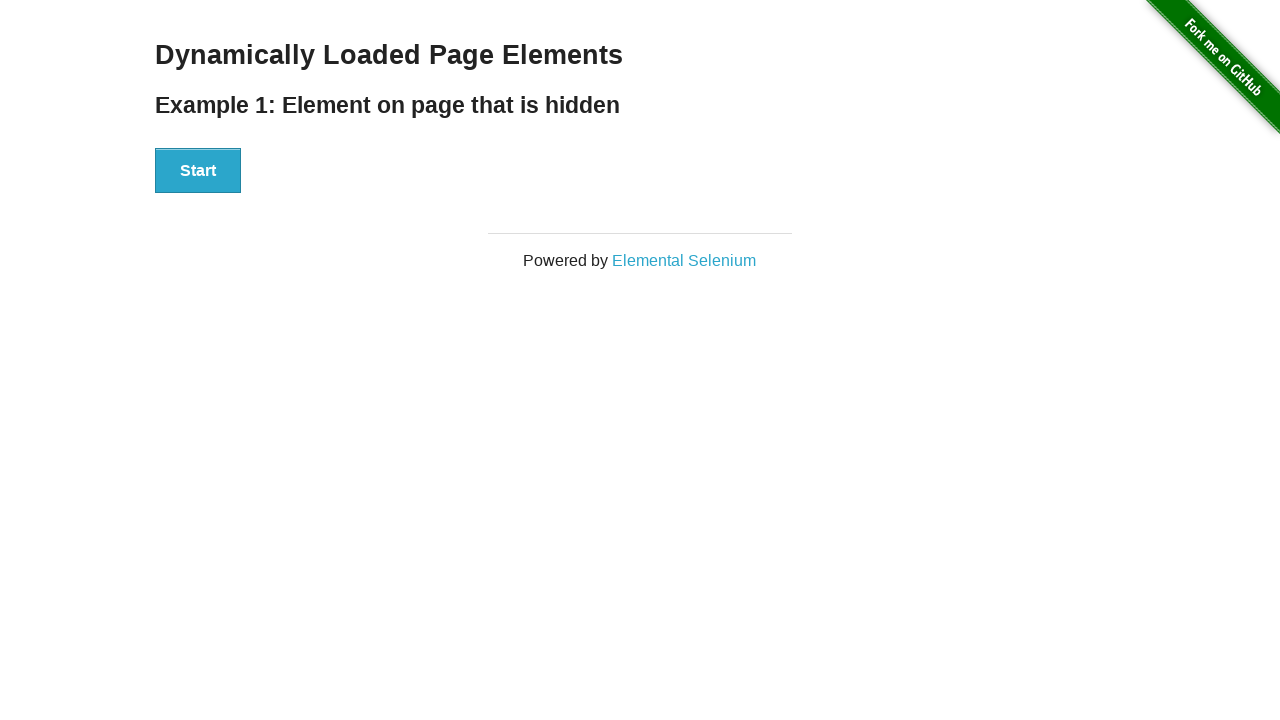

Clicked Start button to initiate dynamic loading at (198, 171) on #start button
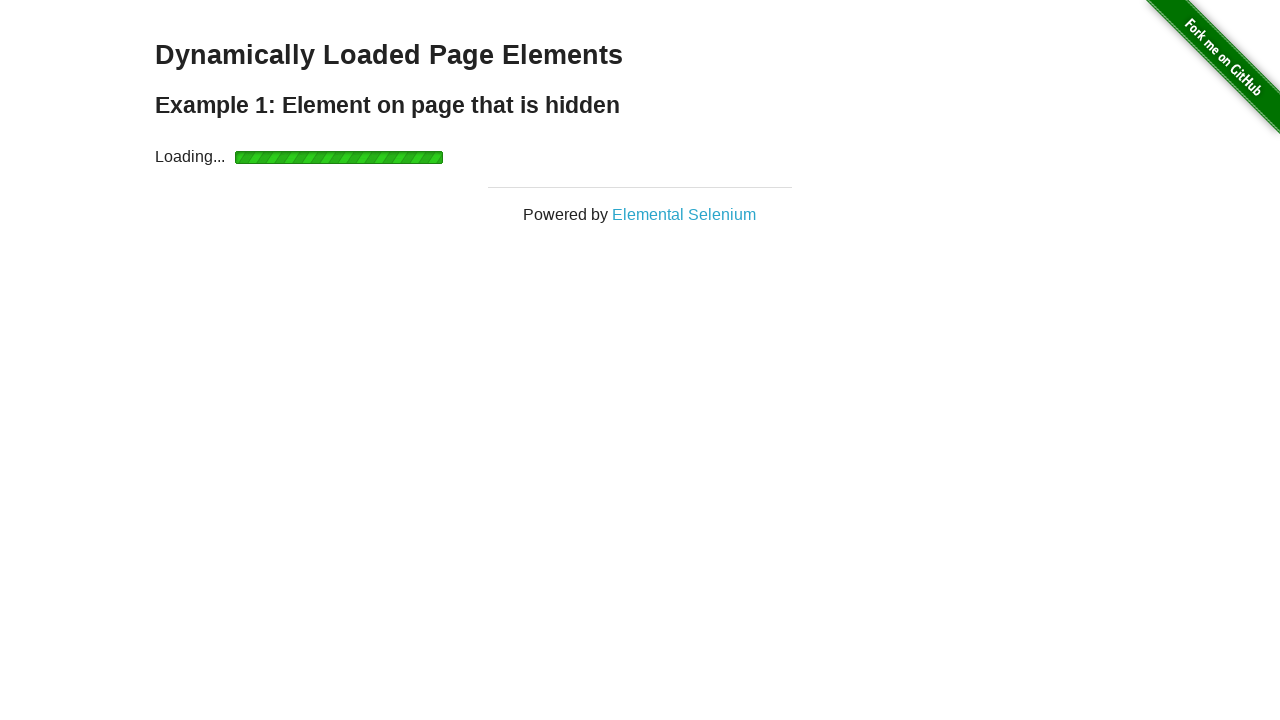

Waited for hidden finish element to become visible after loading completed
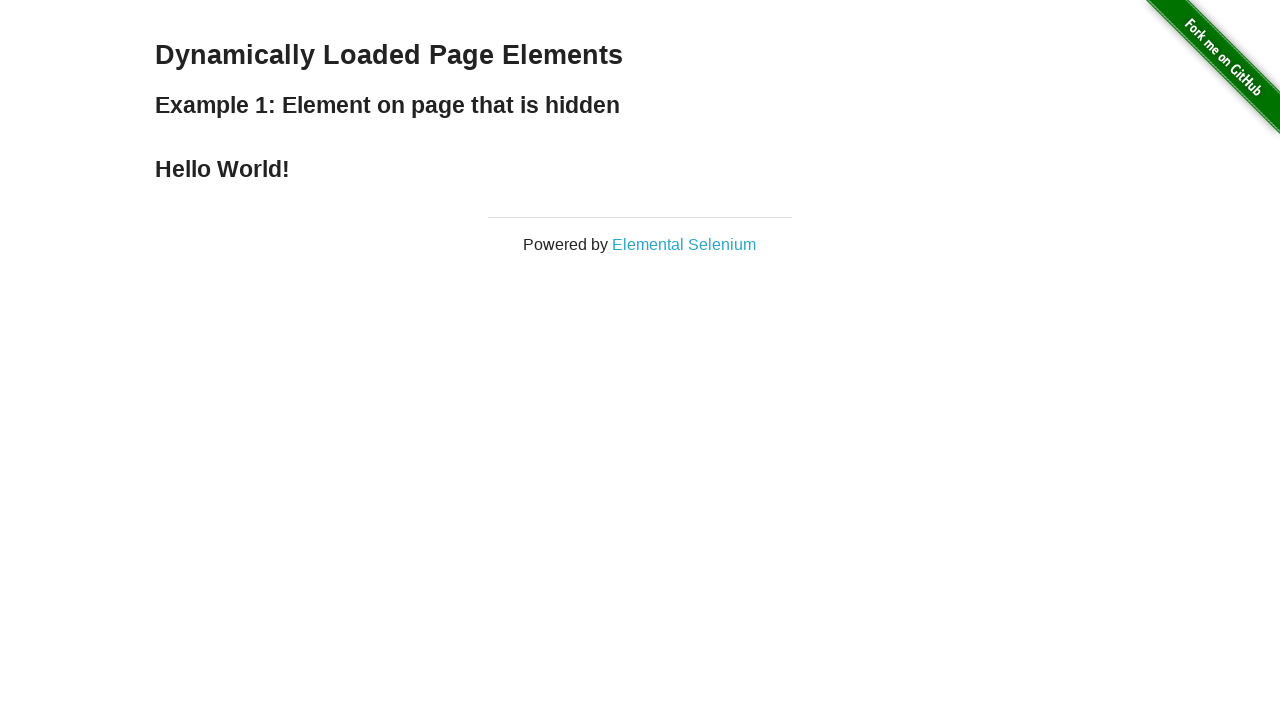

Verified that finish element is now visible
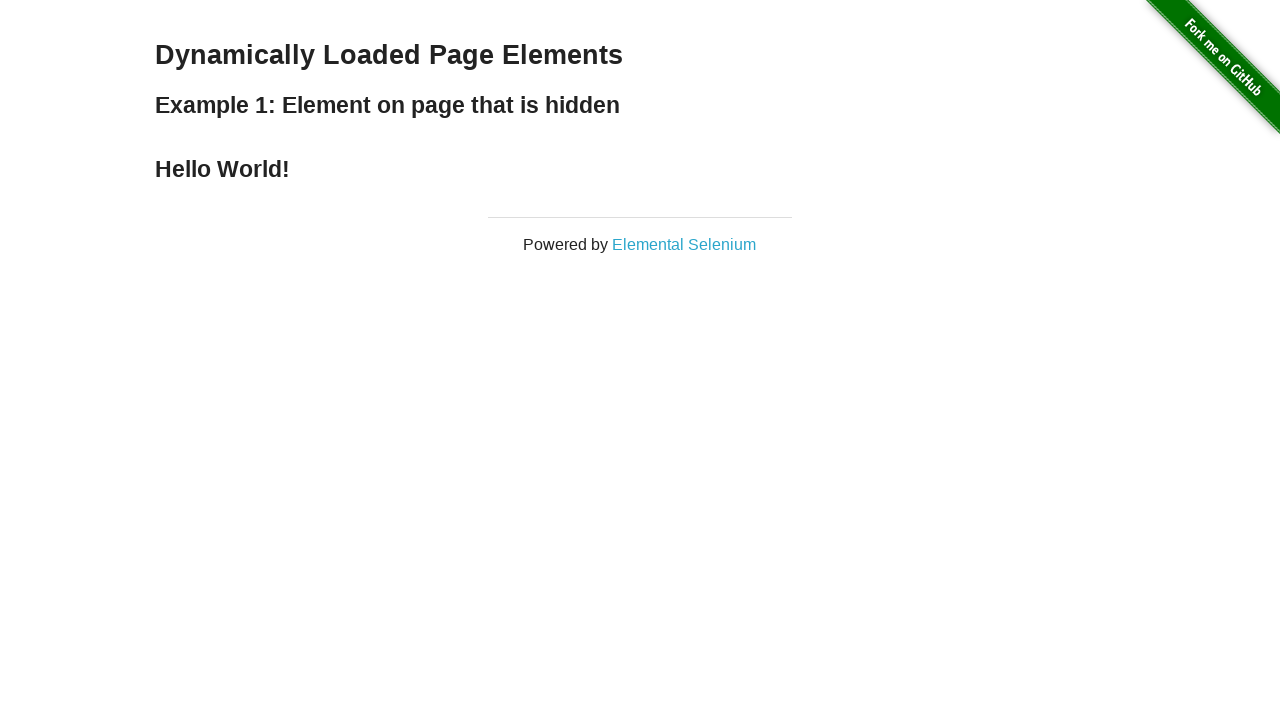

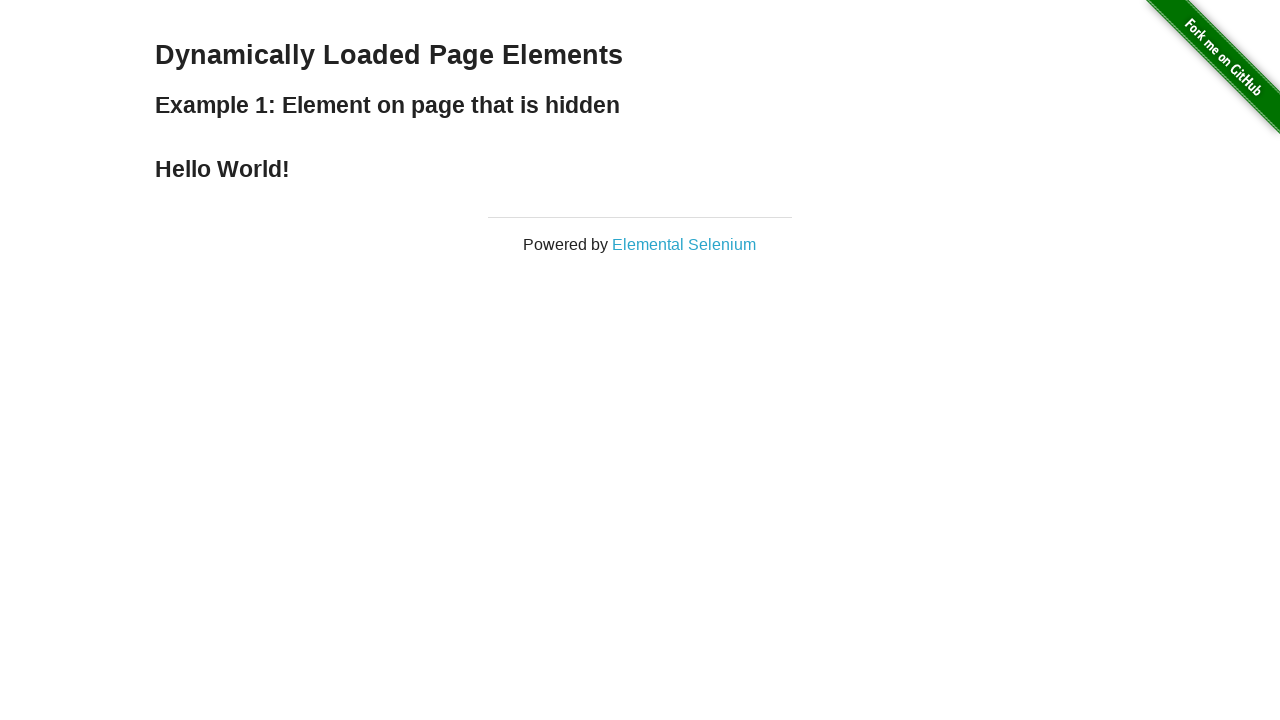